Tests navigation to the registration page by clicking the registration link and verifying the URL changes correctly

Starting URL: https://qa.koel.app/

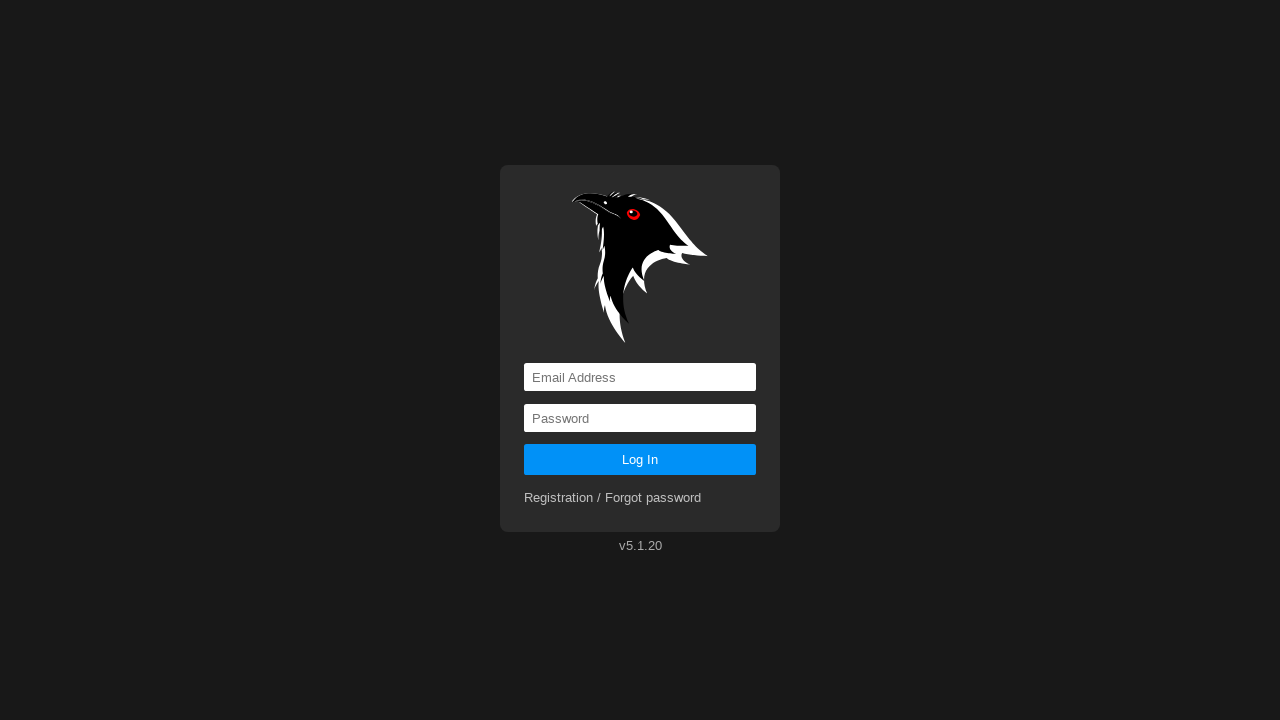

Clicked on the registration link at (613, 498) on a[href='registration']
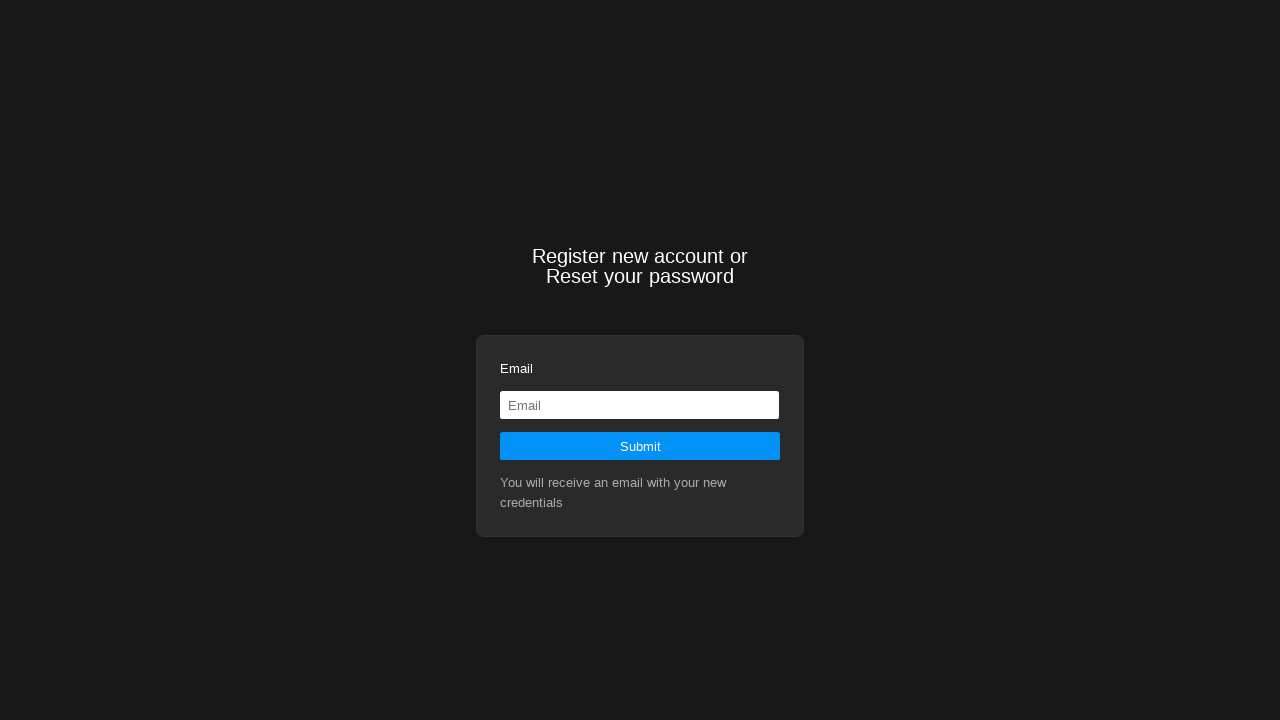

Navigation to registration page completed
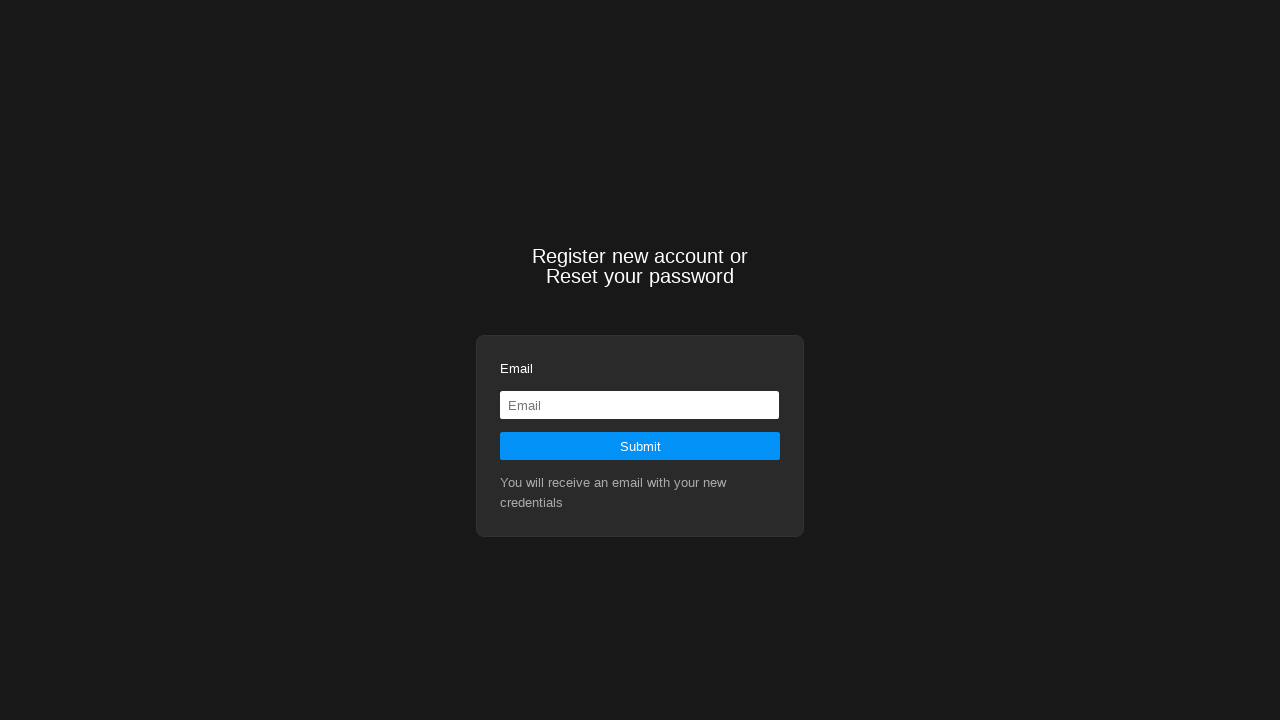

Verified URL is https://qa.koel.app/registration
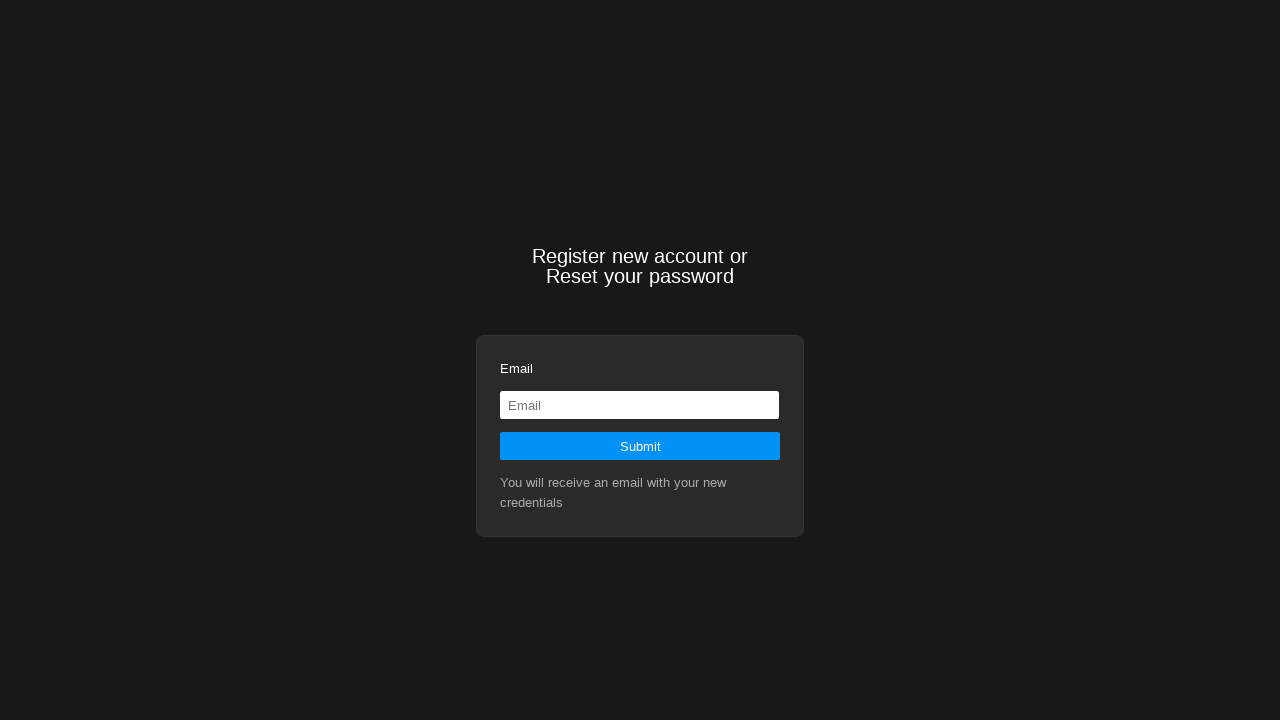

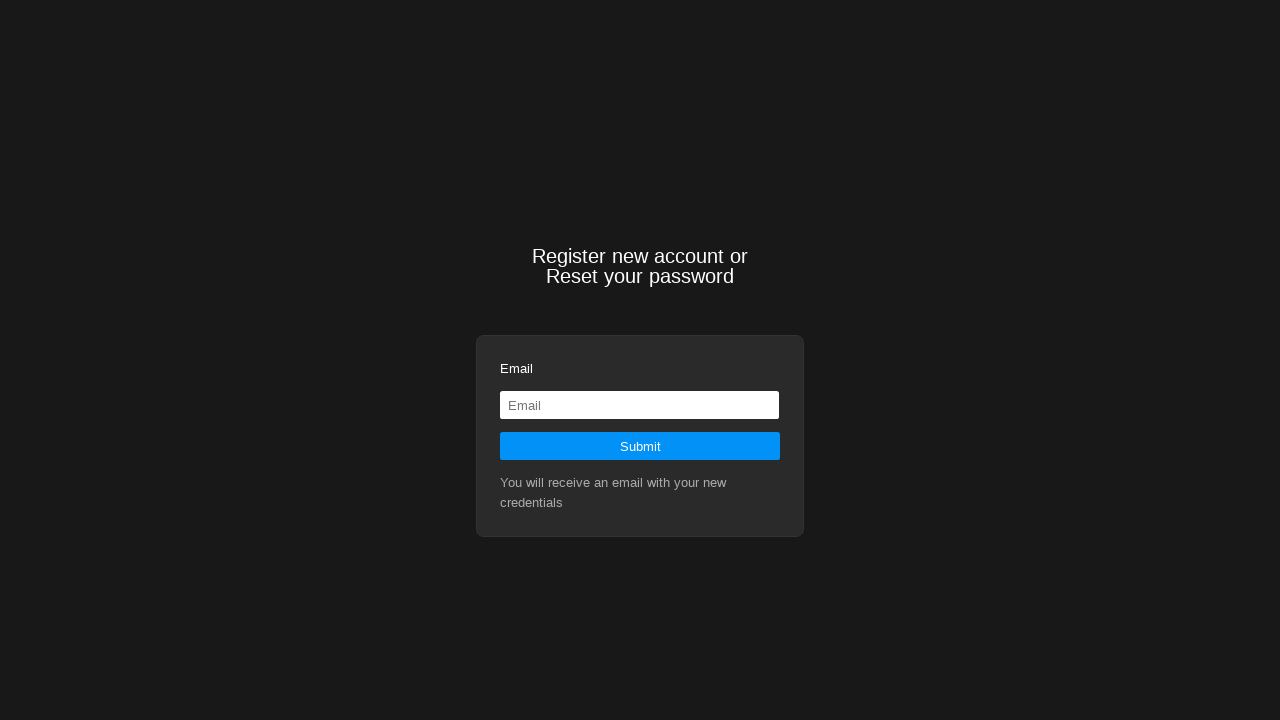